Navigates to the nopCommerce demo site homepage and verifies the page loads successfully

Starting URL: https://demo.nopcommerce.com/

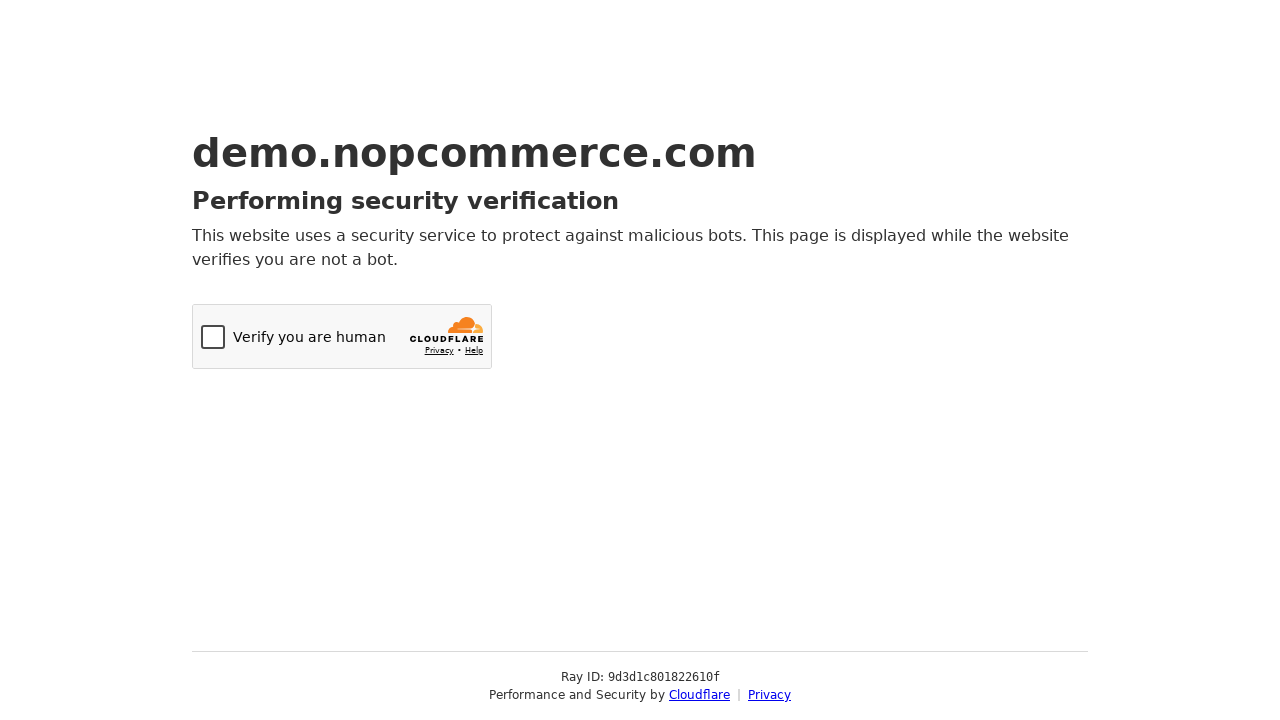

Navigated to nopCommerce demo site homepage
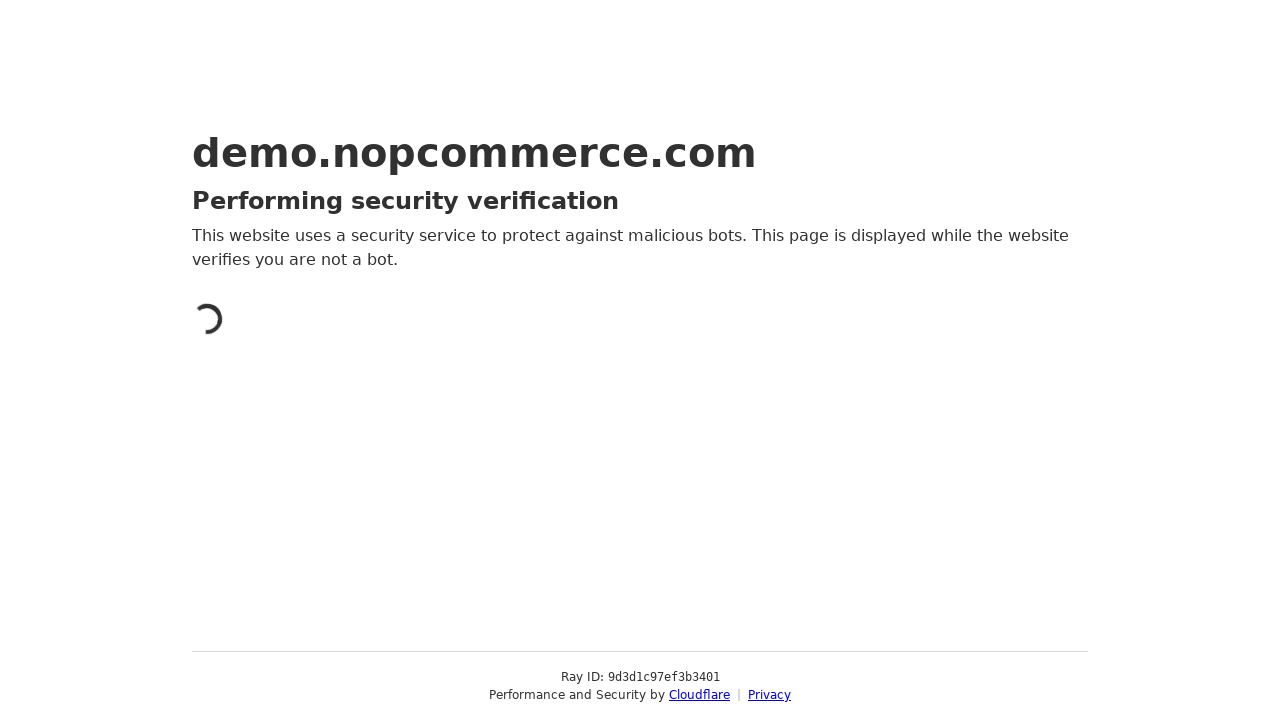

Body element loaded, confirming page is ready
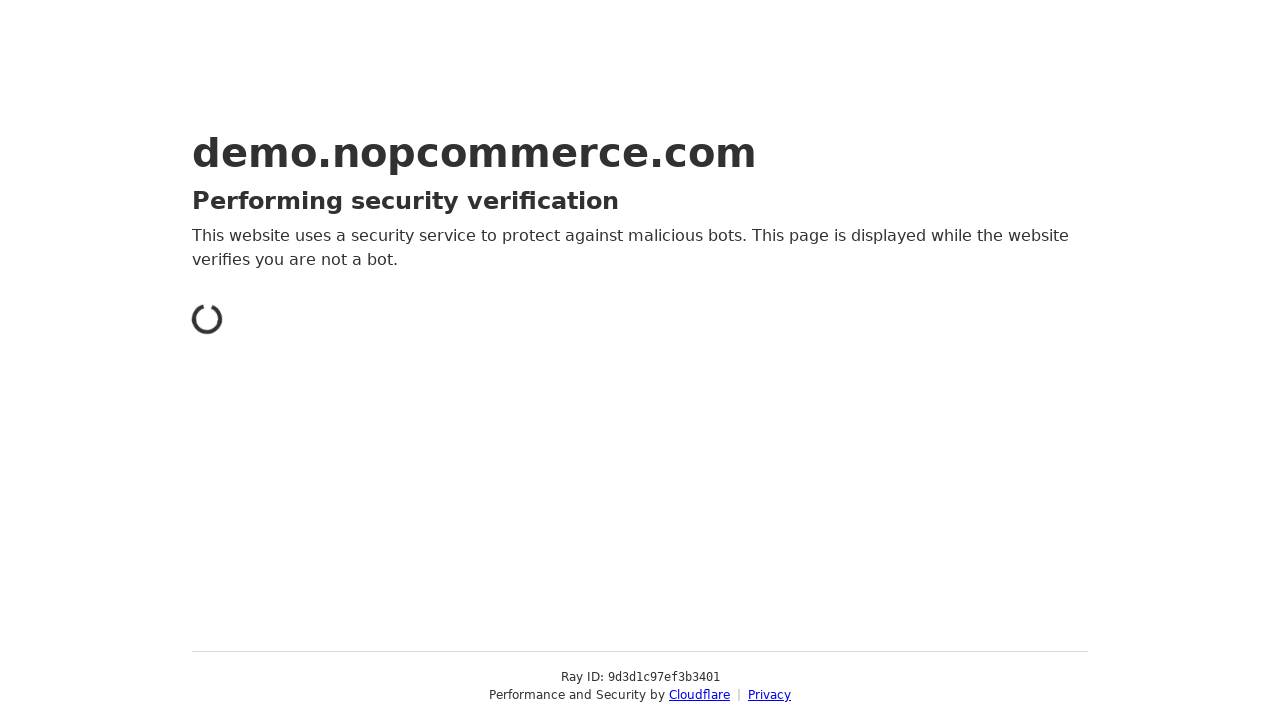

Retrieved page title: Just a moment...
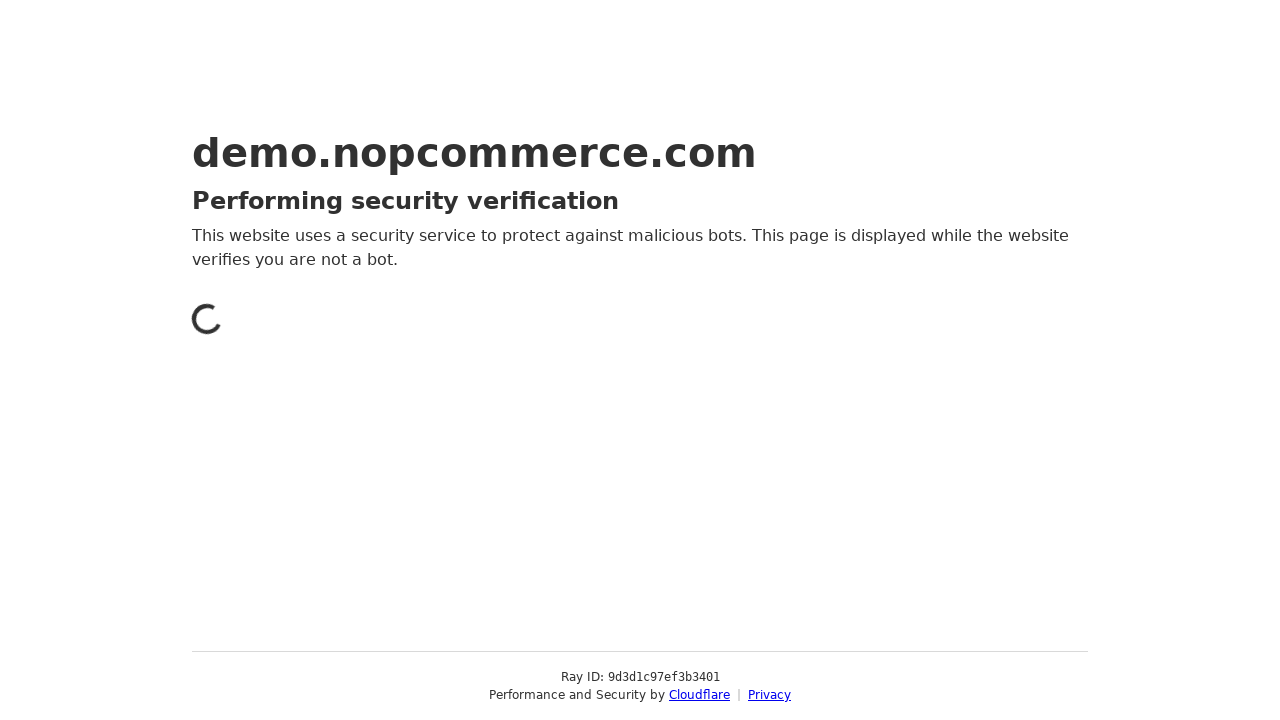

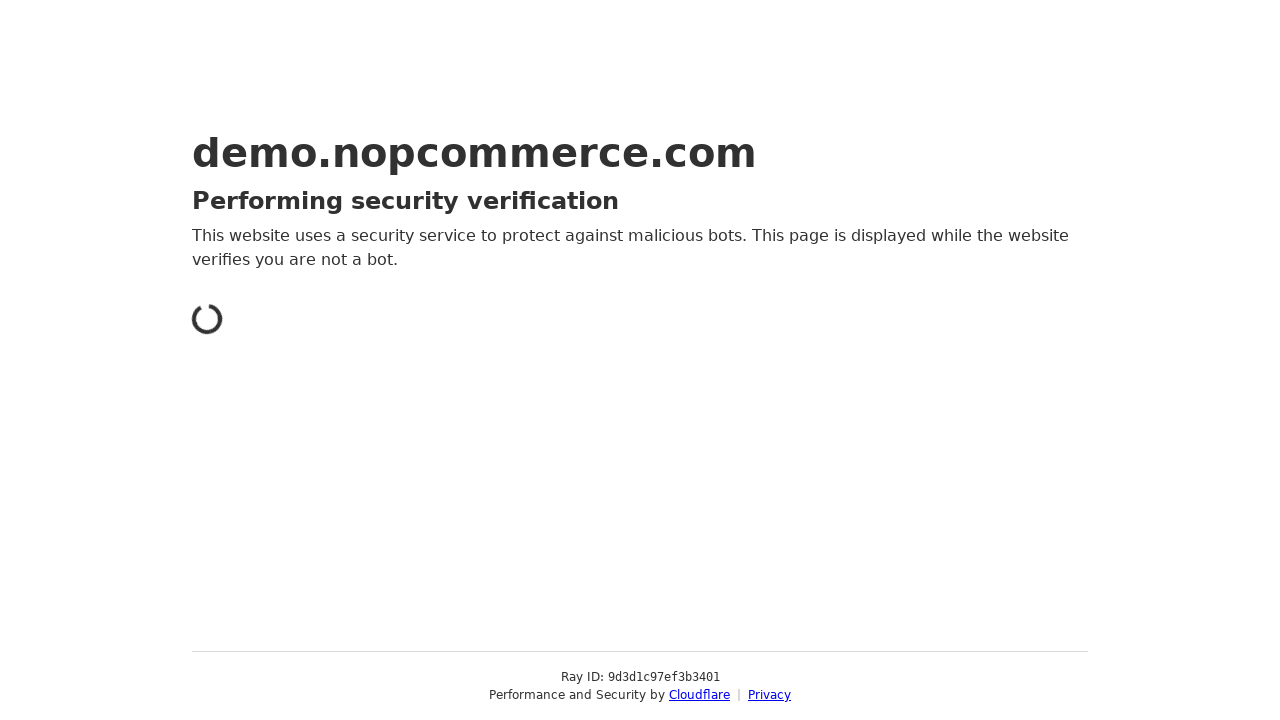